Retrieves an attribute value from an element, calculates a mathematical expression, and submits a form with the result along with checkbox and radio button selections

Starting URL: http://suninjuly.github.io/get_attribute.html

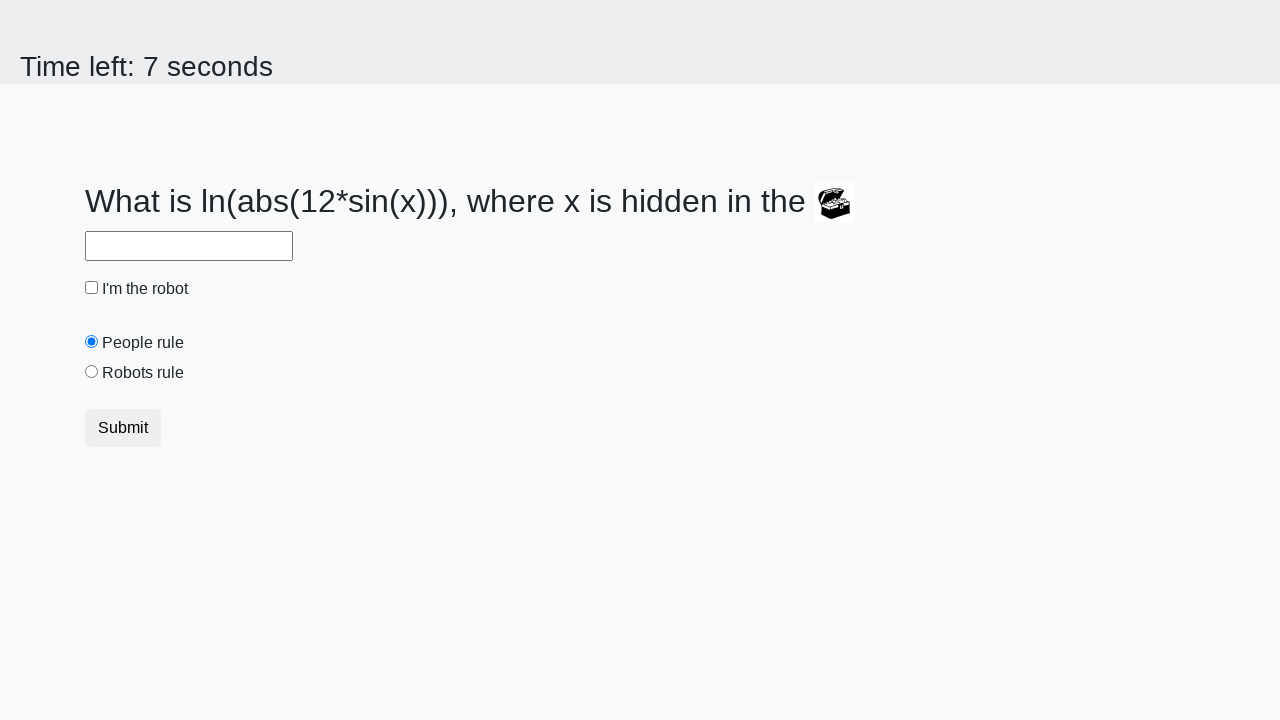

Retrieved 'valuex' attribute from treasure element
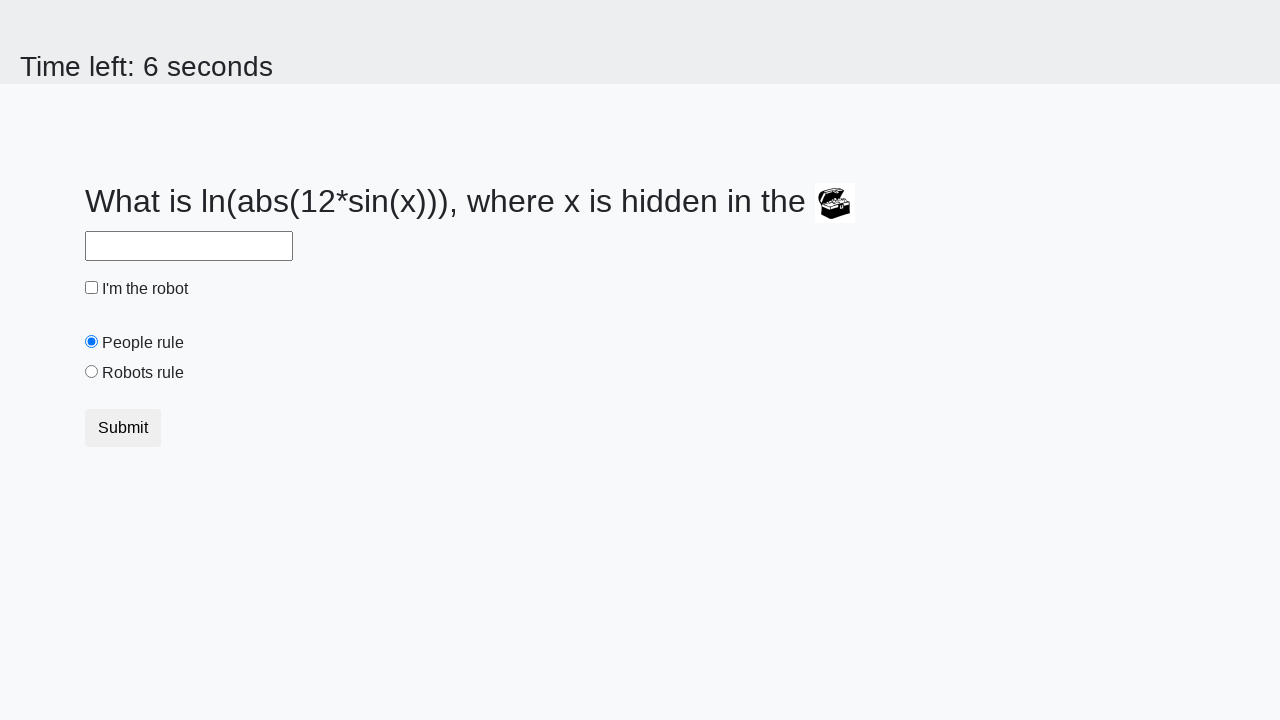

Calculated mathematical expression and filled answer field with result on #answer
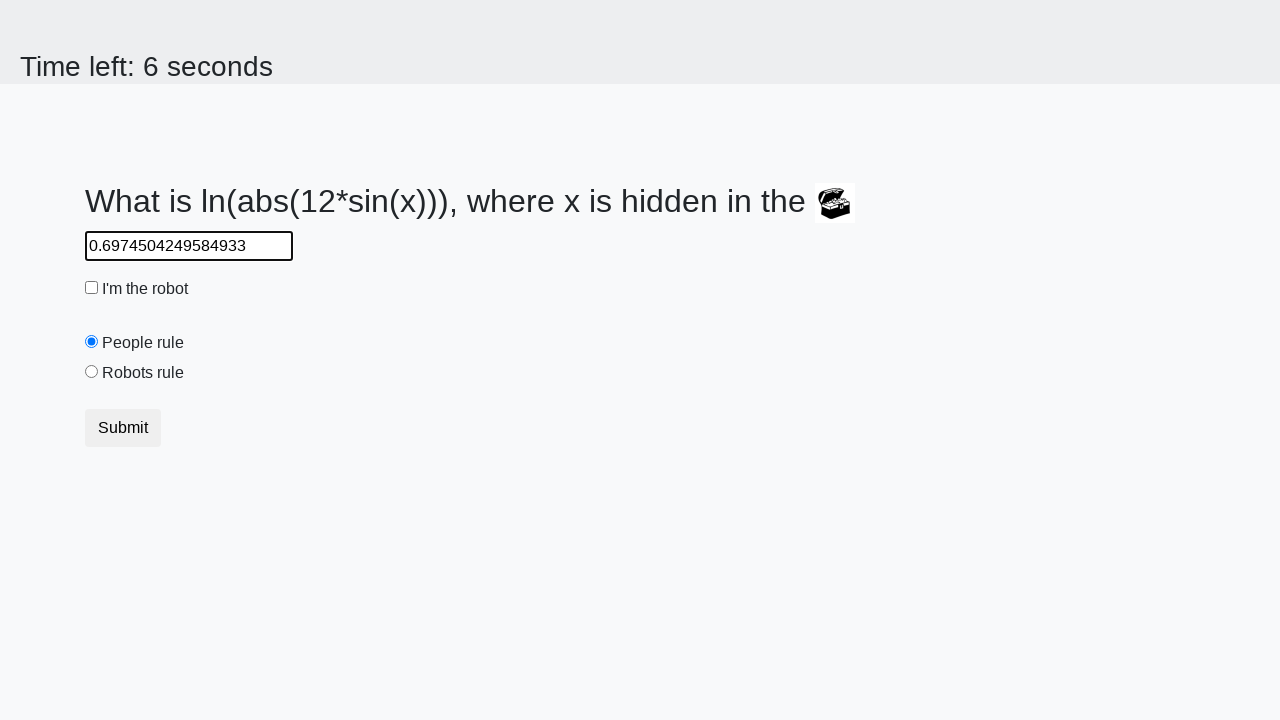

Clicked robot checkbox at (92, 288) on #robotCheckbox
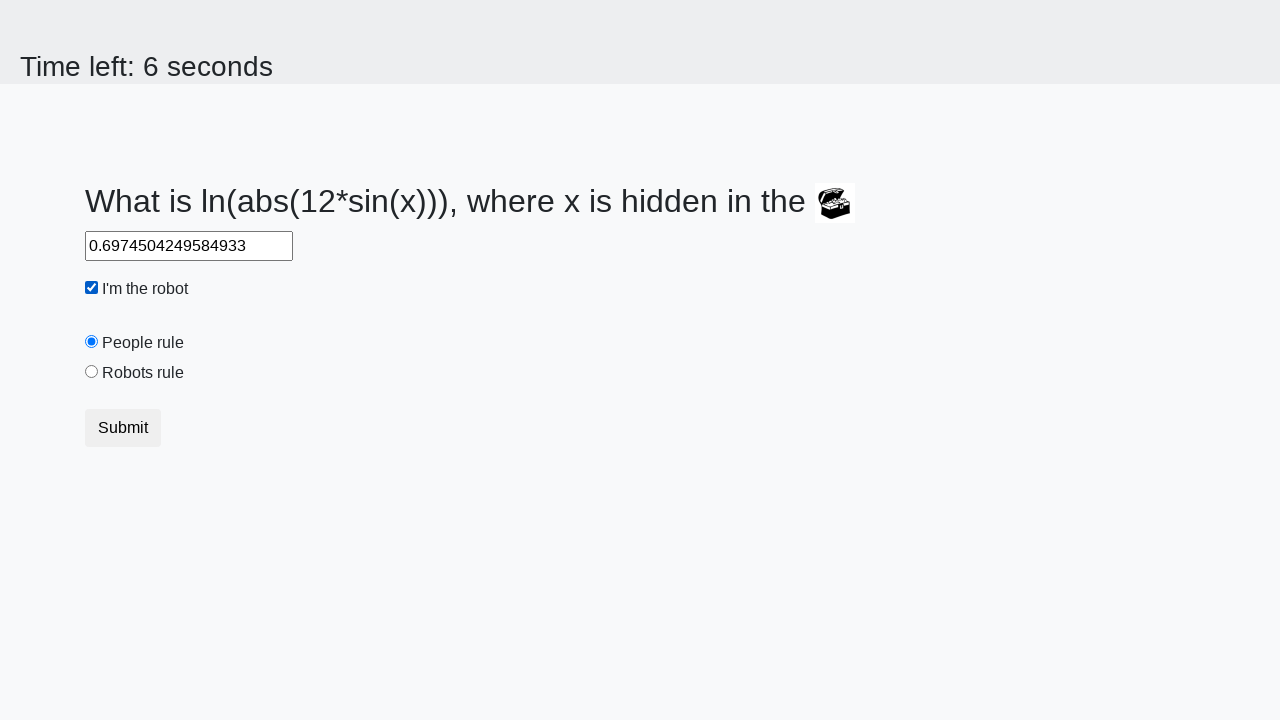

Selected 'robots rule' radio button at (92, 372) on #robotsRule
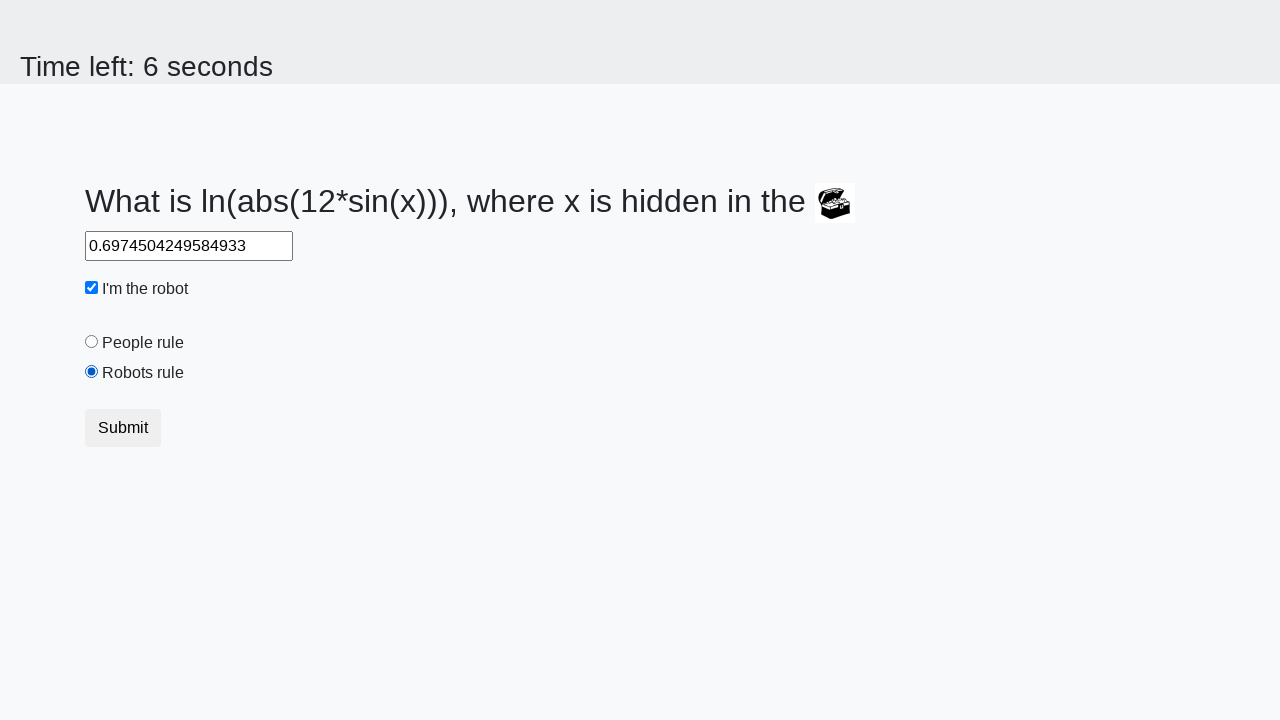

Clicked submit button to submit form at (123, 428) on button.btn
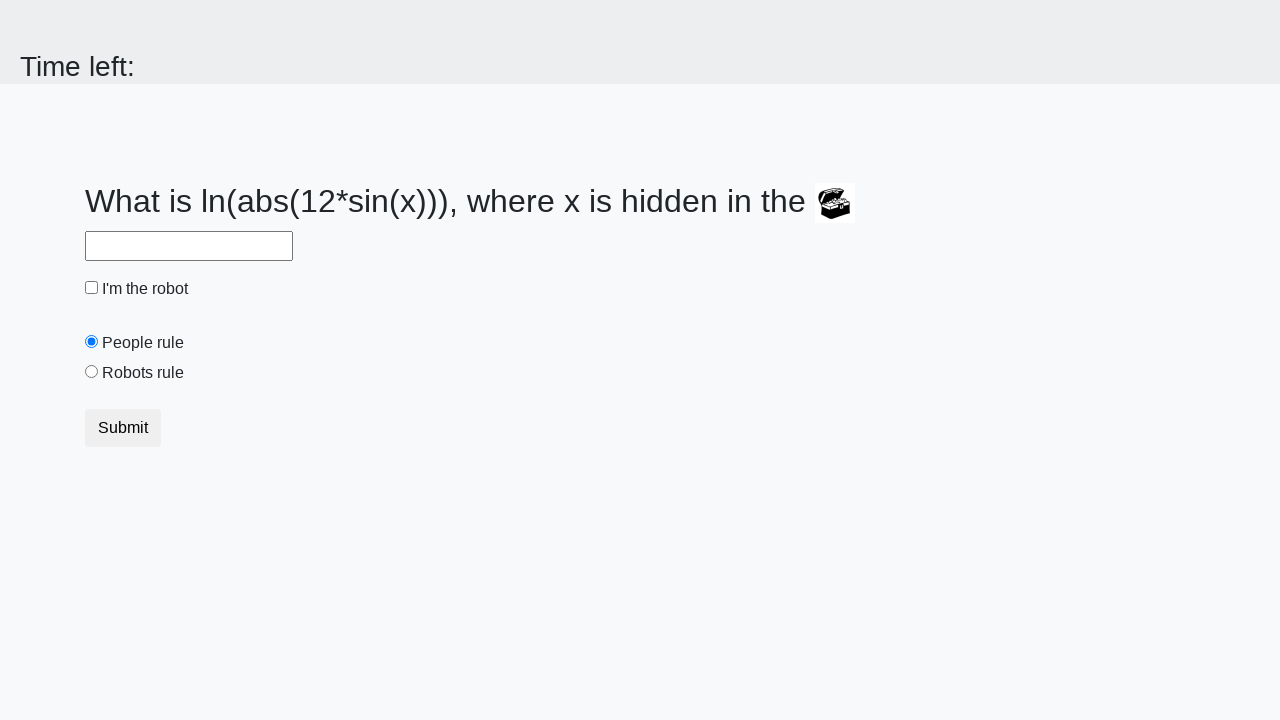

Waited for result page to load
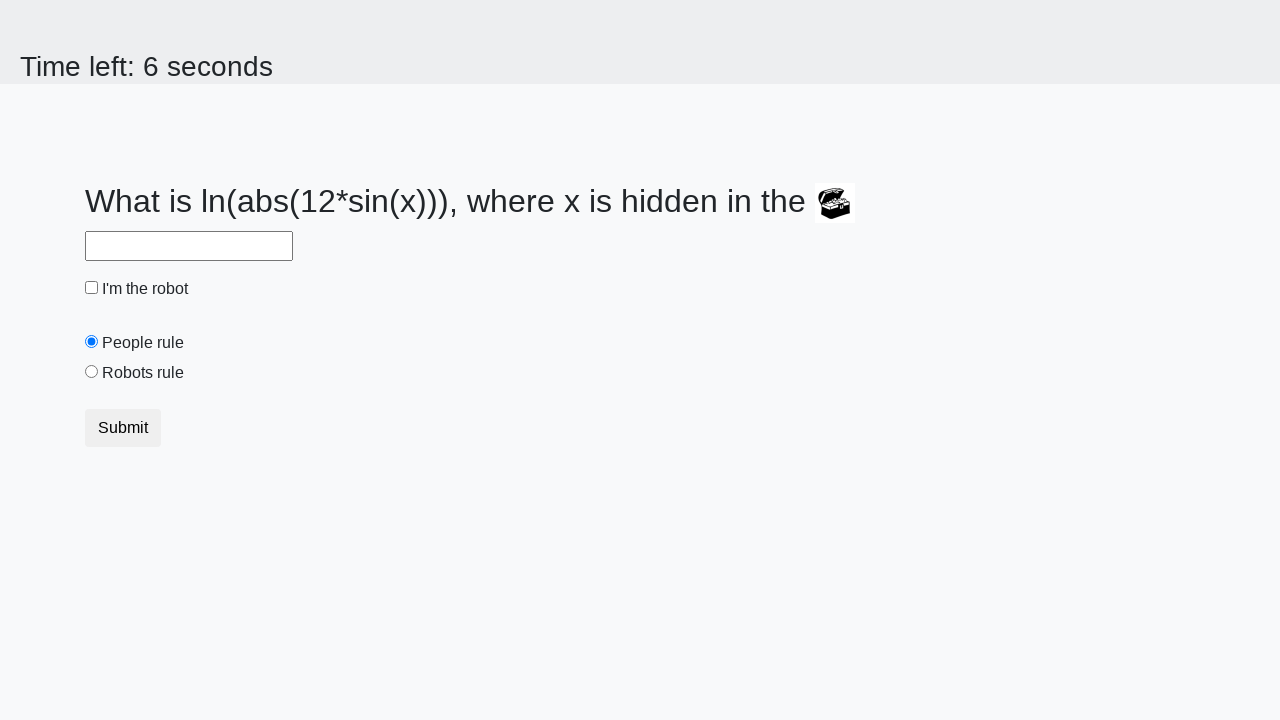

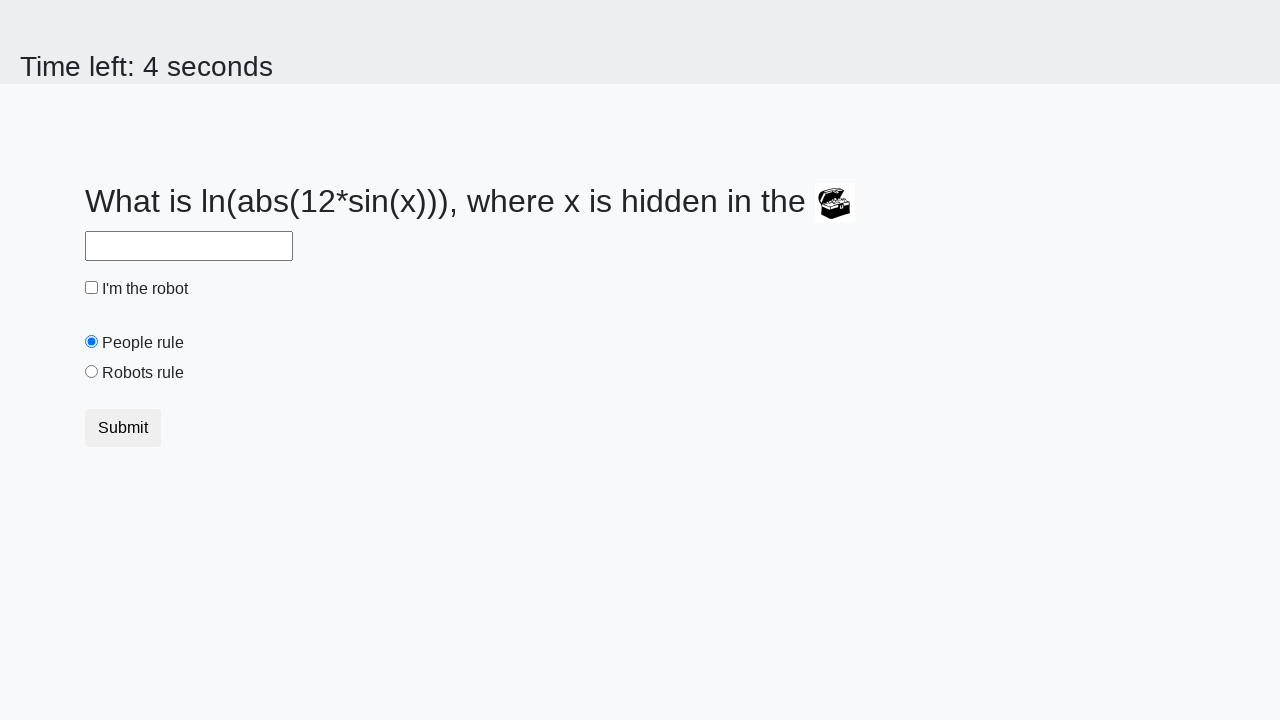